Tests a form that requires calculating the sum of two displayed numbers and selecting the result from a dropdown menu

Starting URL: https://suninjuly.github.io/selects1.html

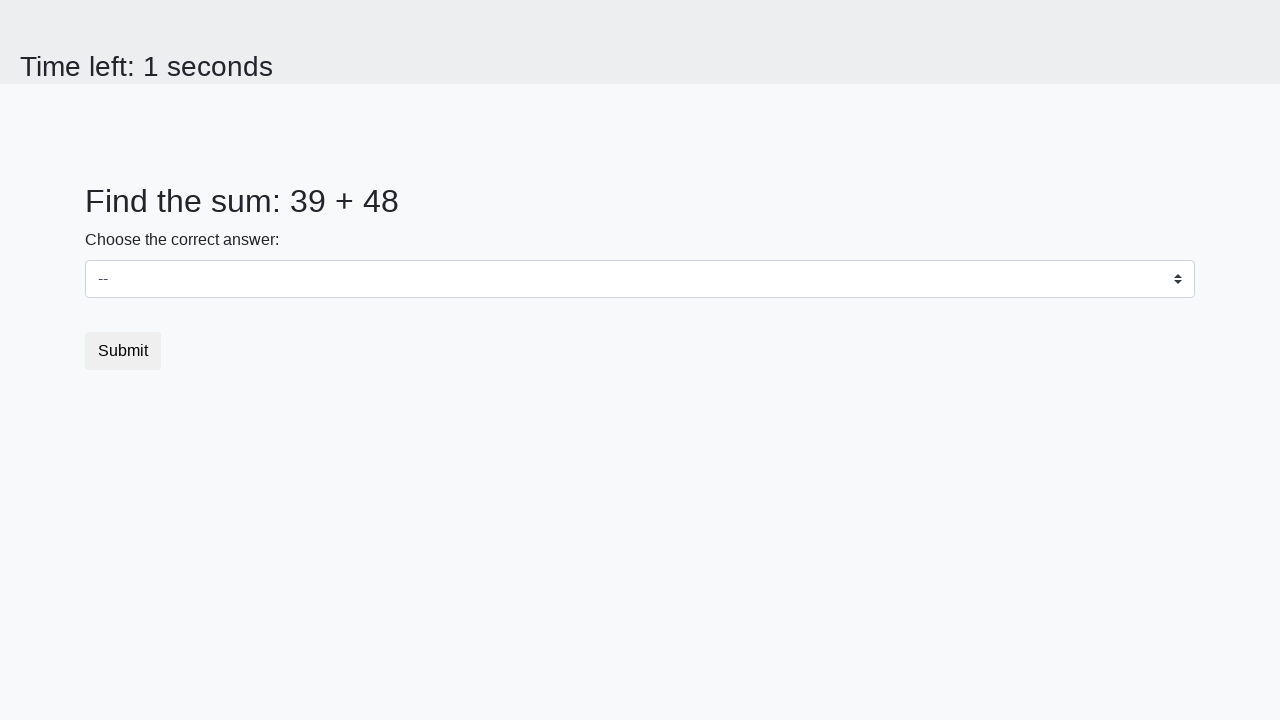

Retrieved first number from #num1 element
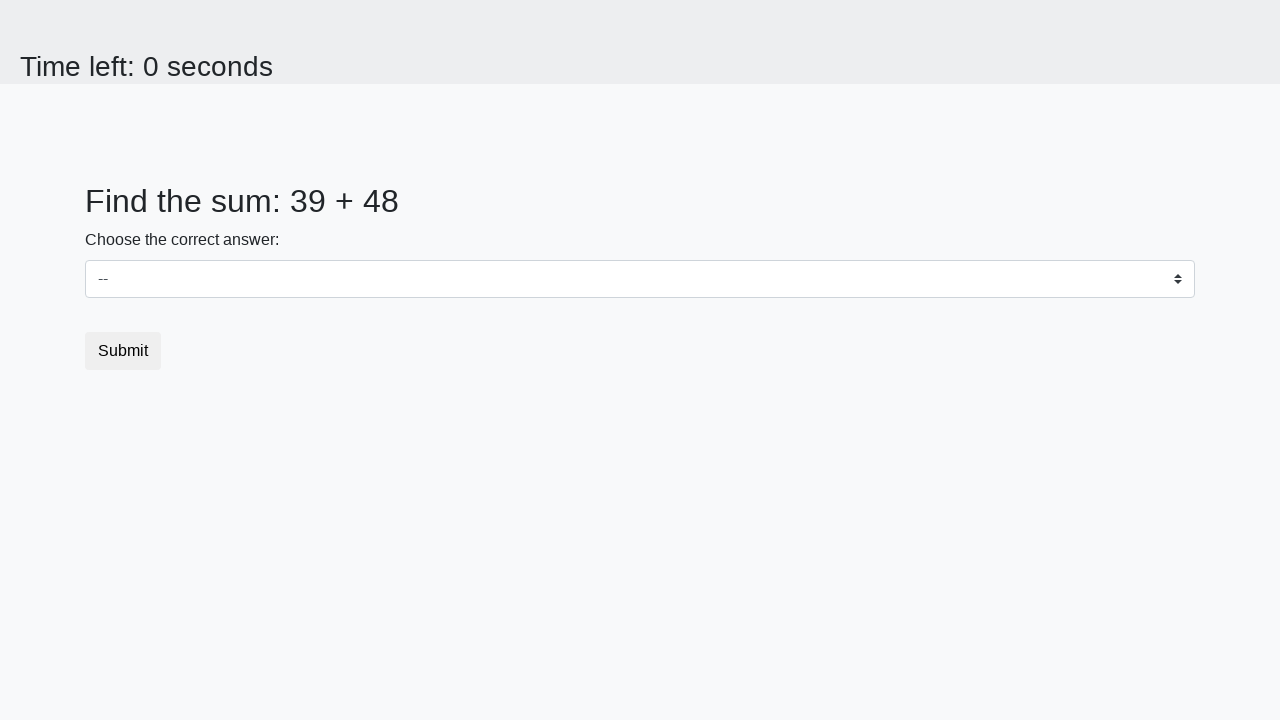

Retrieved second number from #num2 element
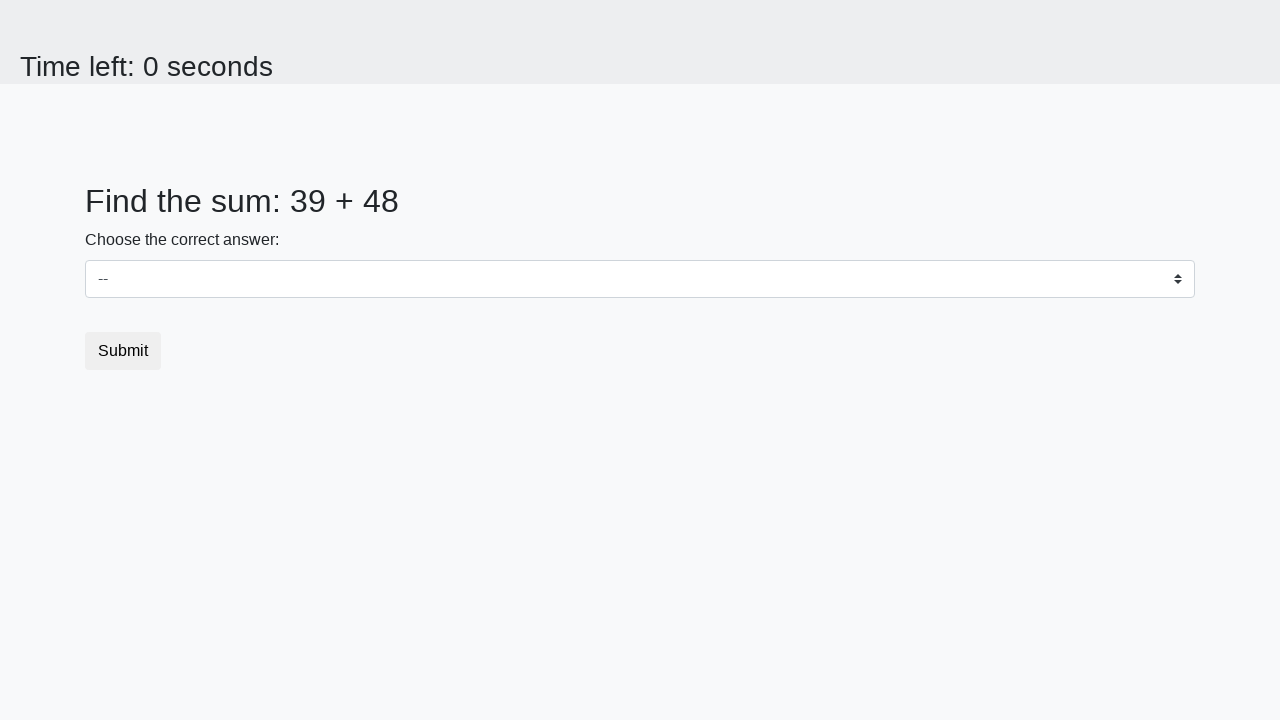

Calculated sum of 39 + 48 = 87
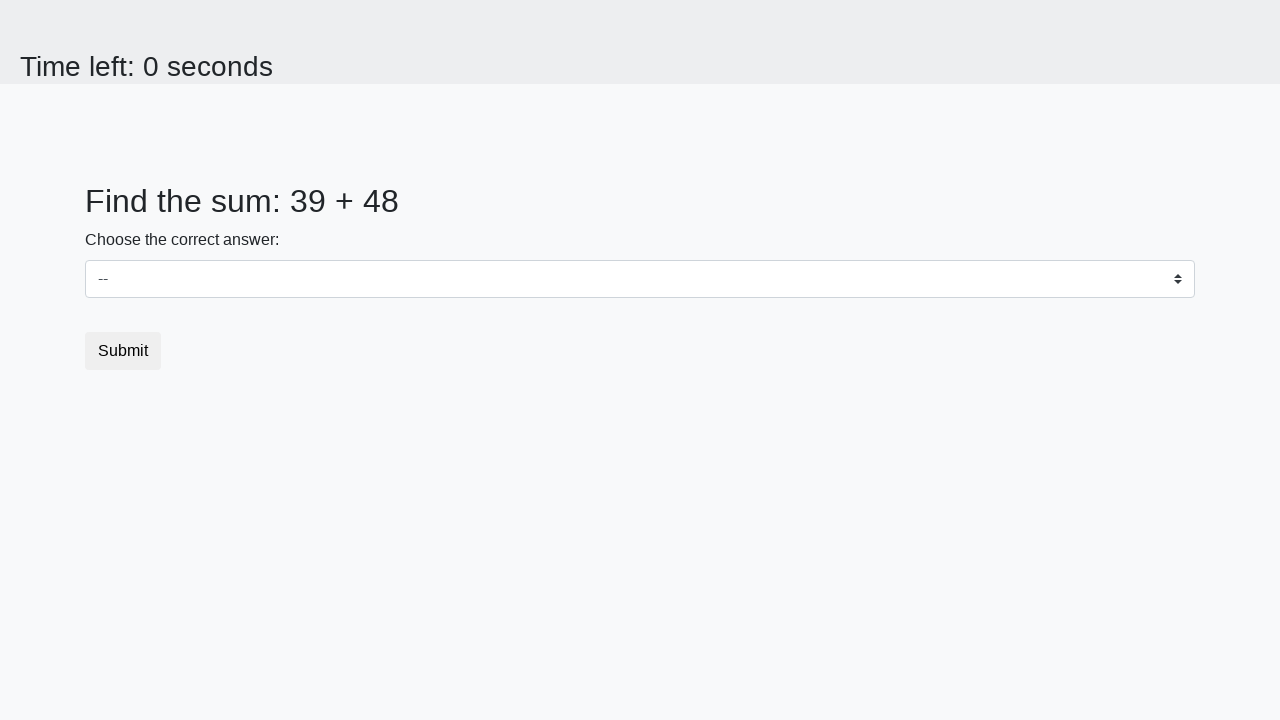

Selected sum value '87' from dropdown menu on select
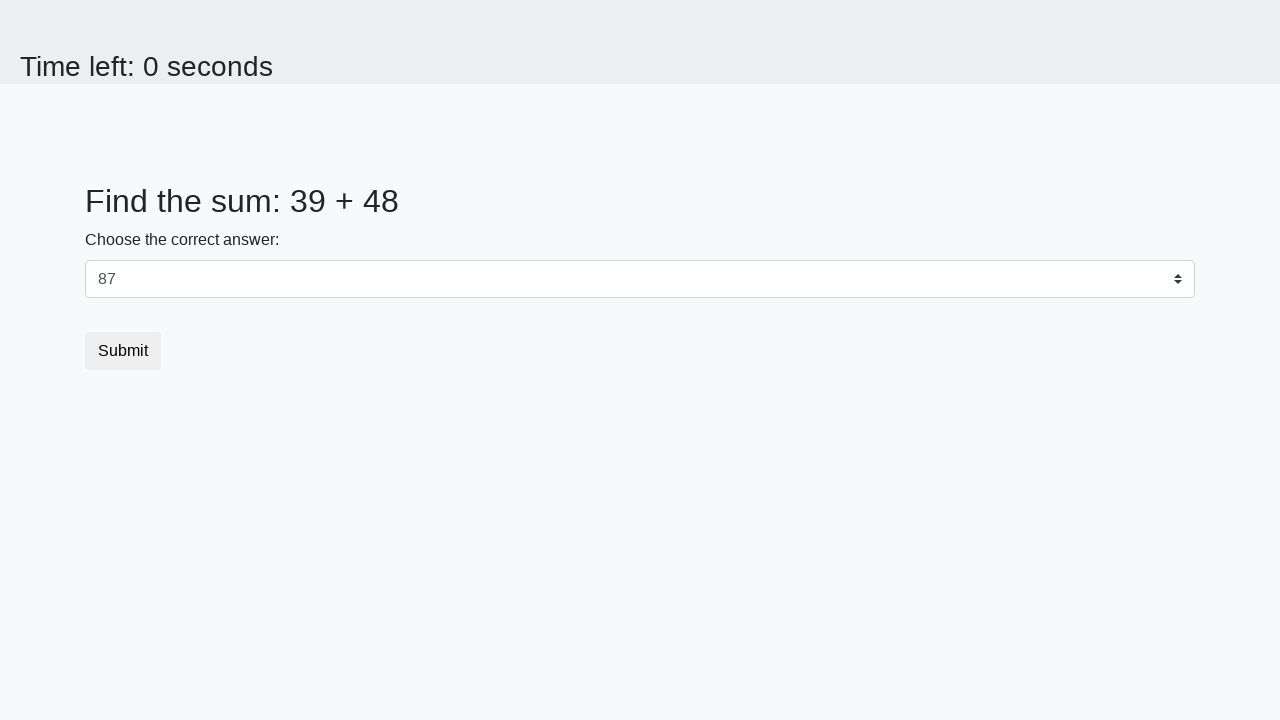

Clicked submit button to submit the form at (123, 351) on .btn
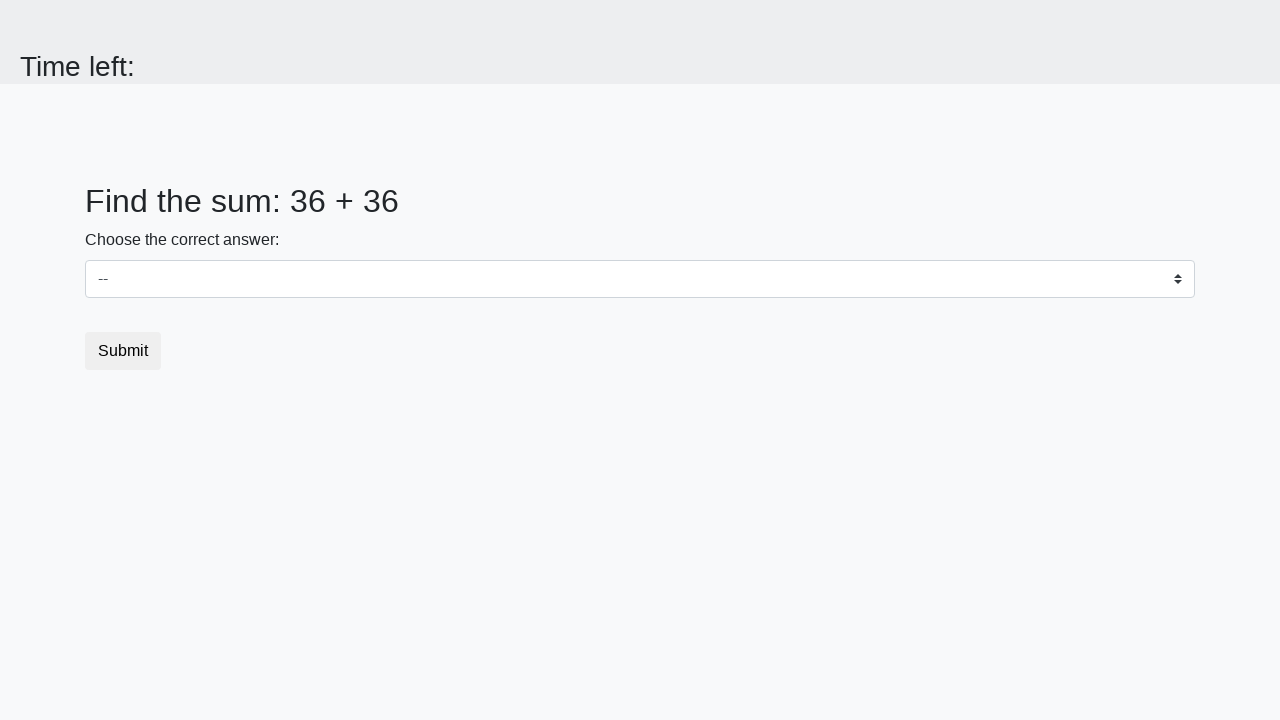

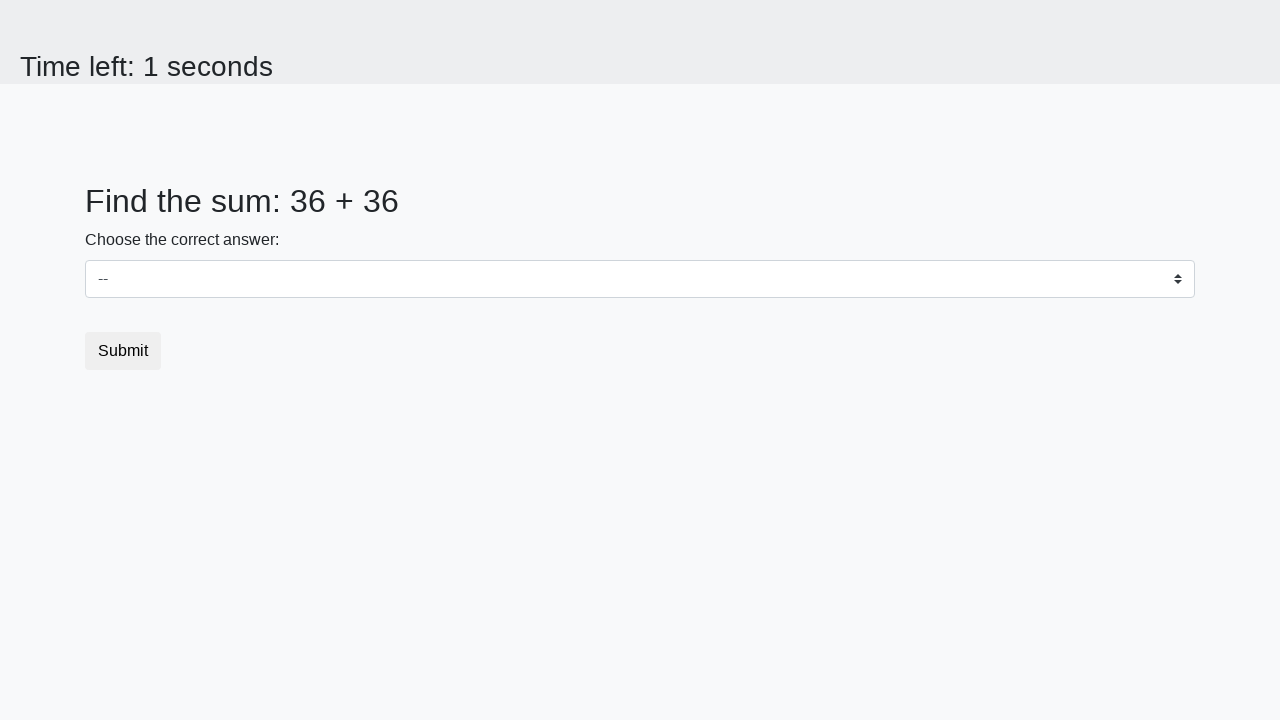